Tests that edits are cancelled when pressing Escape key.

Starting URL: https://demo.playwright.dev/todomvc

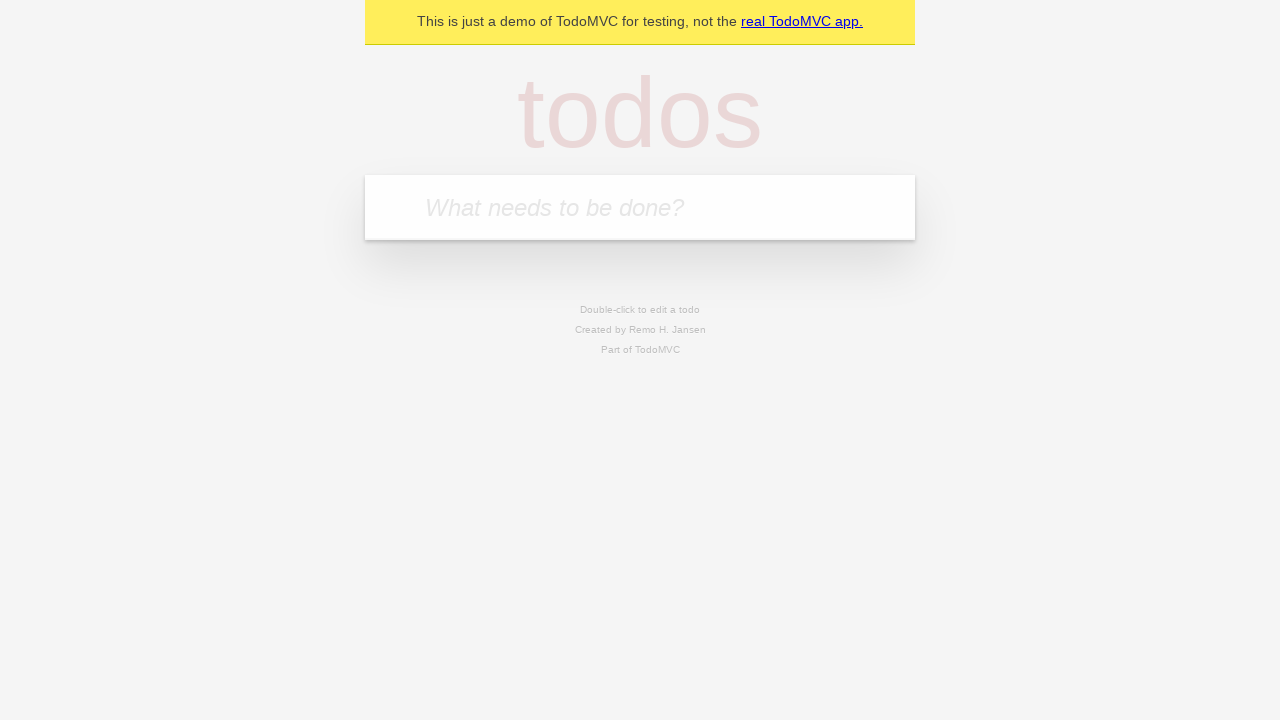

Filled todo input with 'buy some cheese' on internal:attr=[placeholder="What needs to be done?"i]
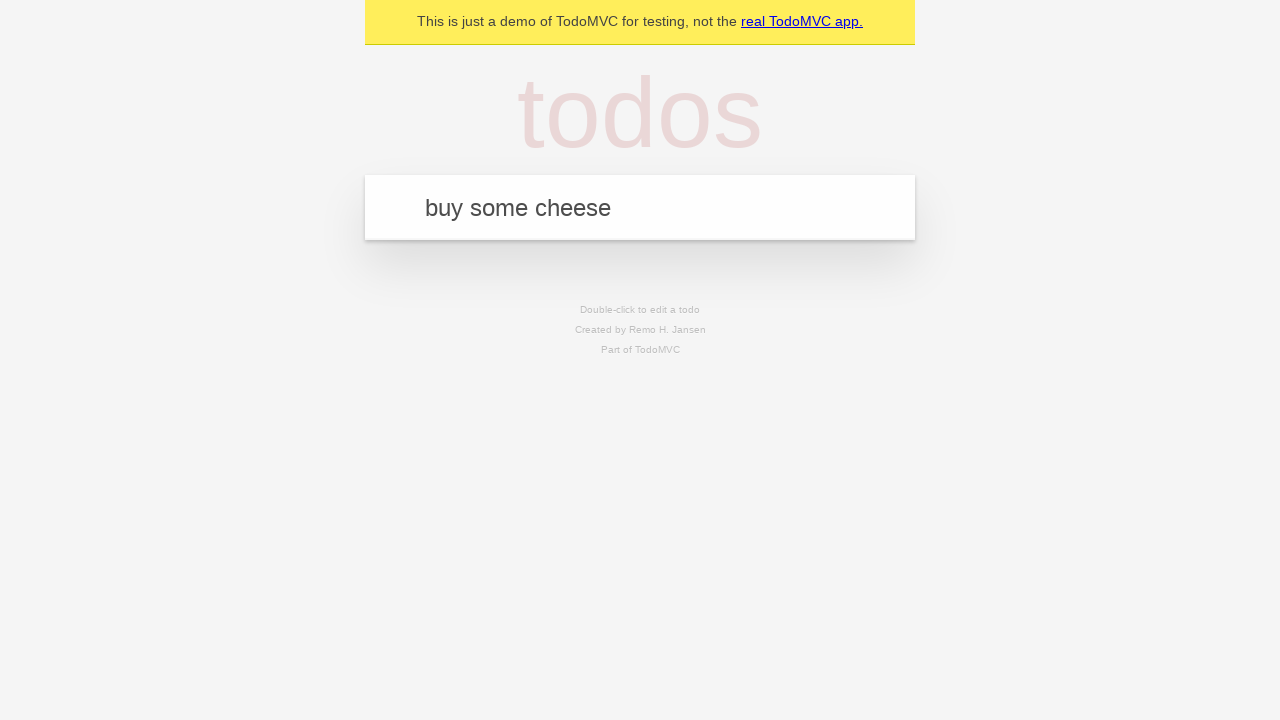

Pressed Enter to create first todo on internal:attr=[placeholder="What needs to be done?"i]
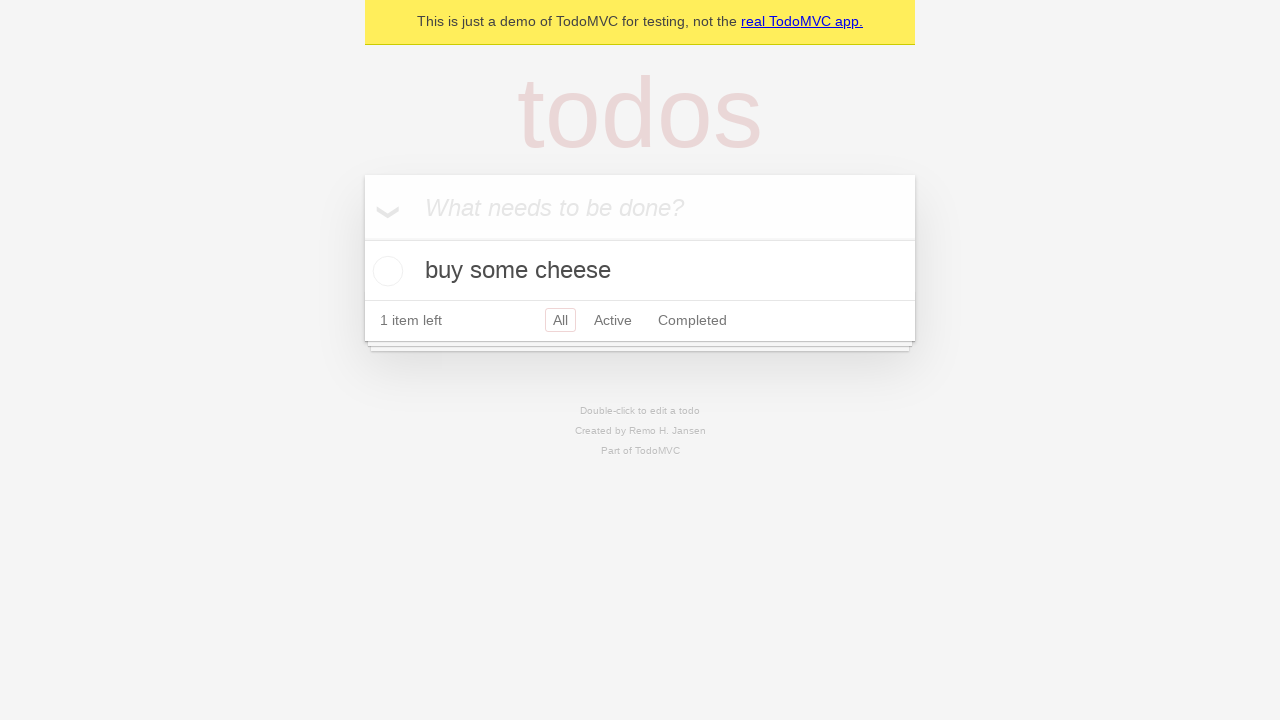

Filled todo input with 'feed the cat' on internal:attr=[placeholder="What needs to be done?"i]
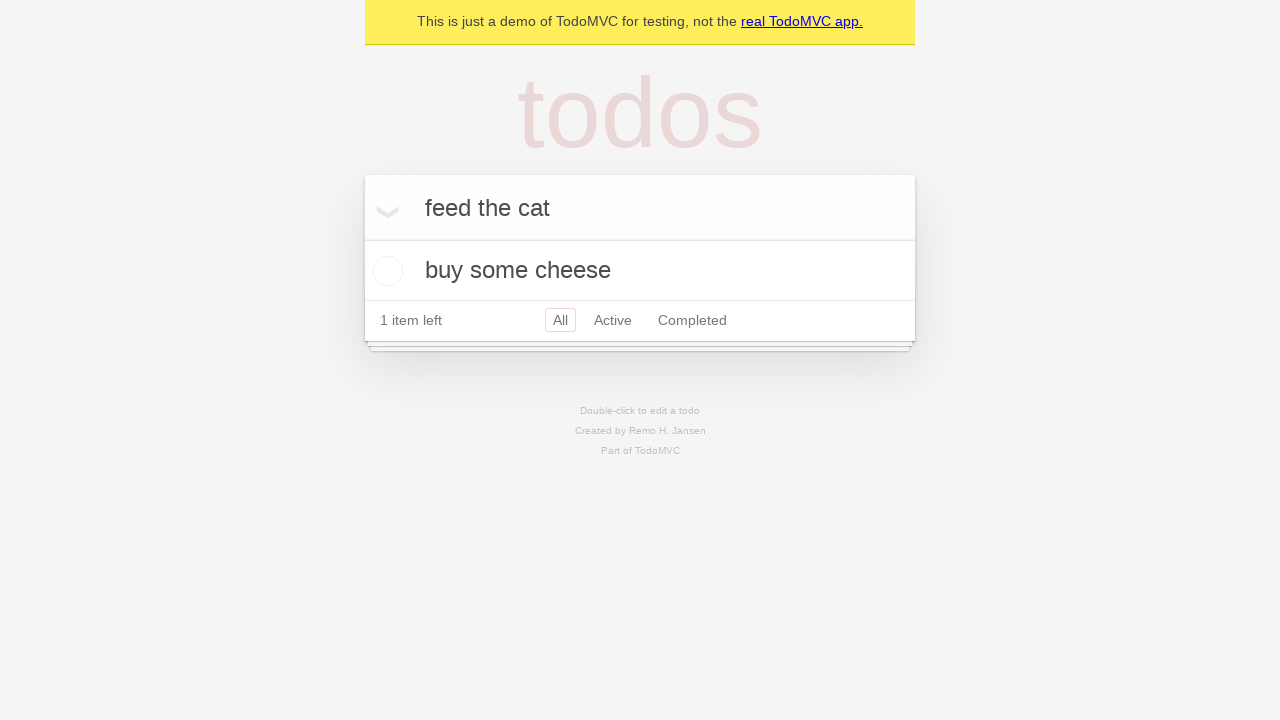

Pressed Enter to create second todo on internal:attr=[placeholder="What needs to be done?"i]
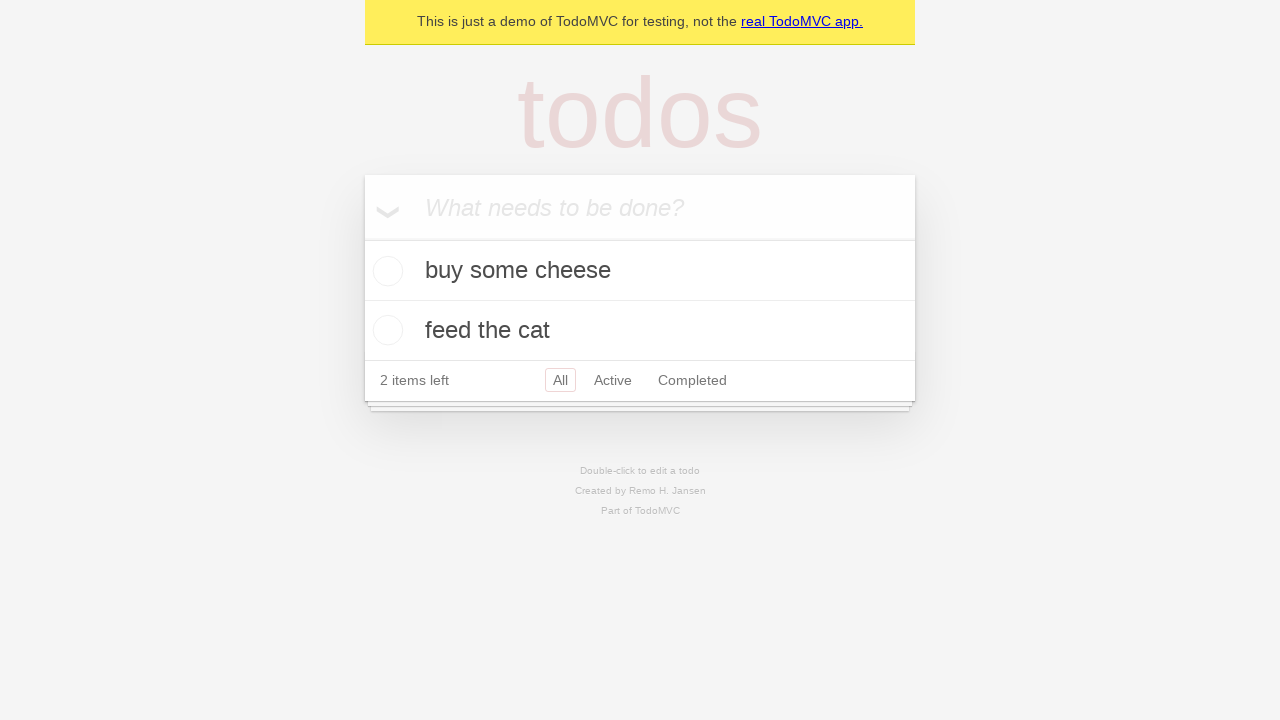

Filled todo input with 'book a doctors appointment' on internal:attr=[placeholder="What needs to be done?"i]
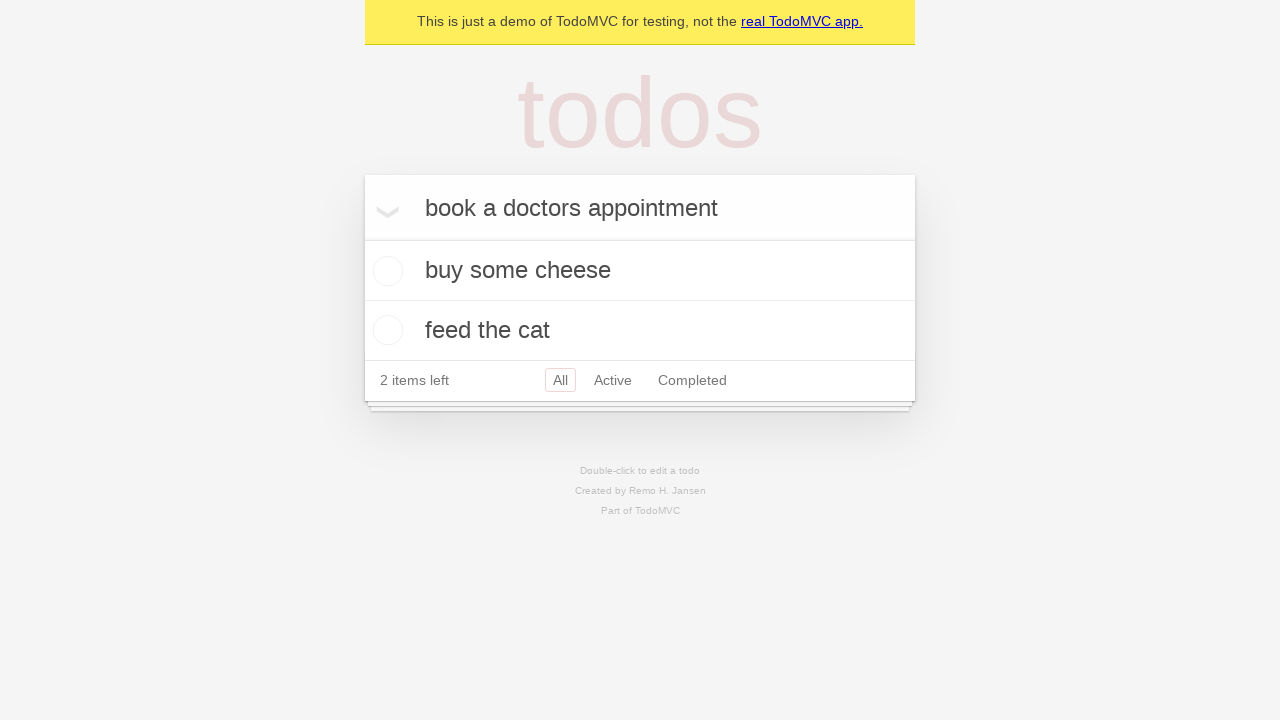

Pressed Enter to create third todo on internal:attr=[placeholder="What needs to be done?"i]
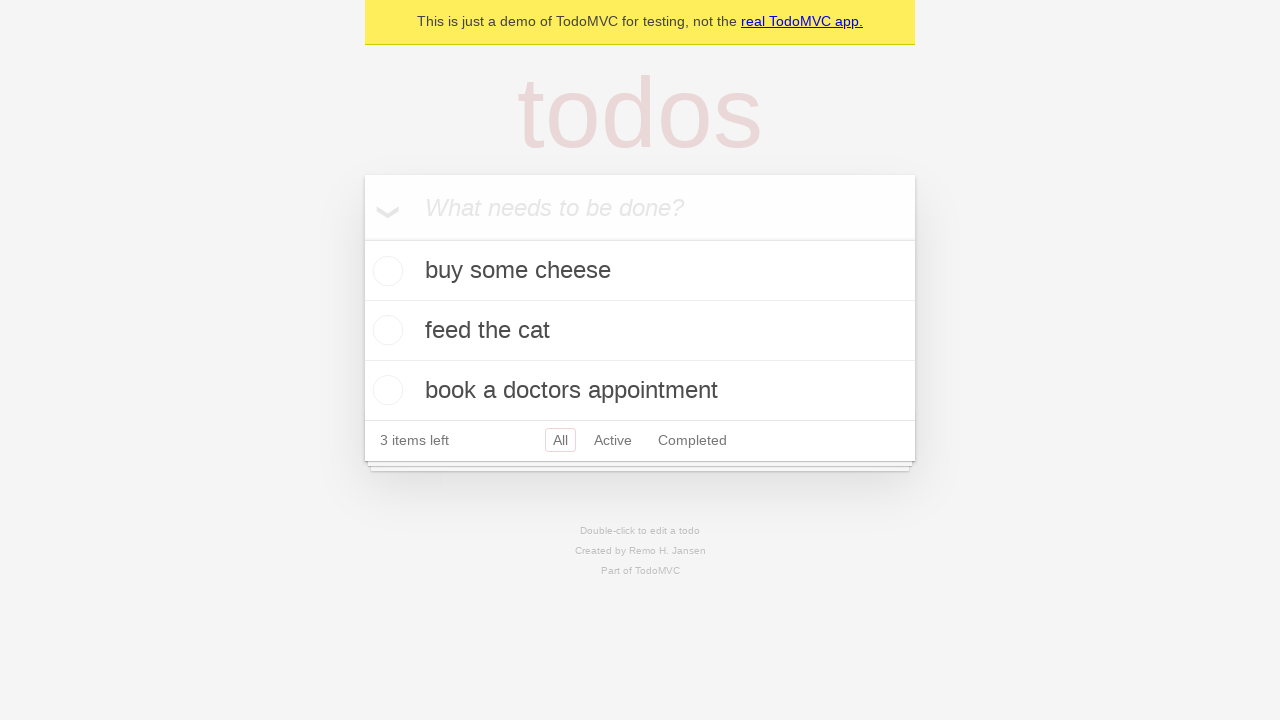

Double-clicked second todo to enter edit mode at (640, 331) on [data-testid='todo-item'] >> nth=1
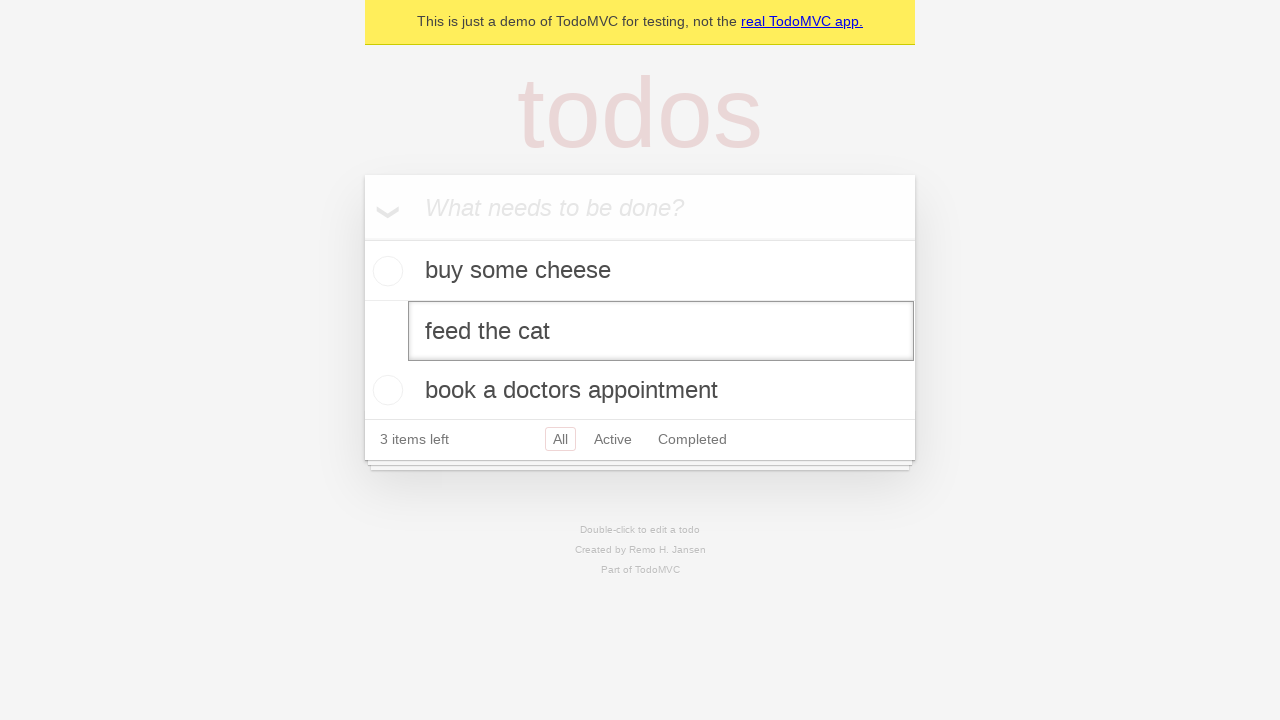

Filled edit textbox with 'buy some sausages' on [data-testid='todo-item'] >> nth=1 >> internal:role=textbox[name="Edit"i]
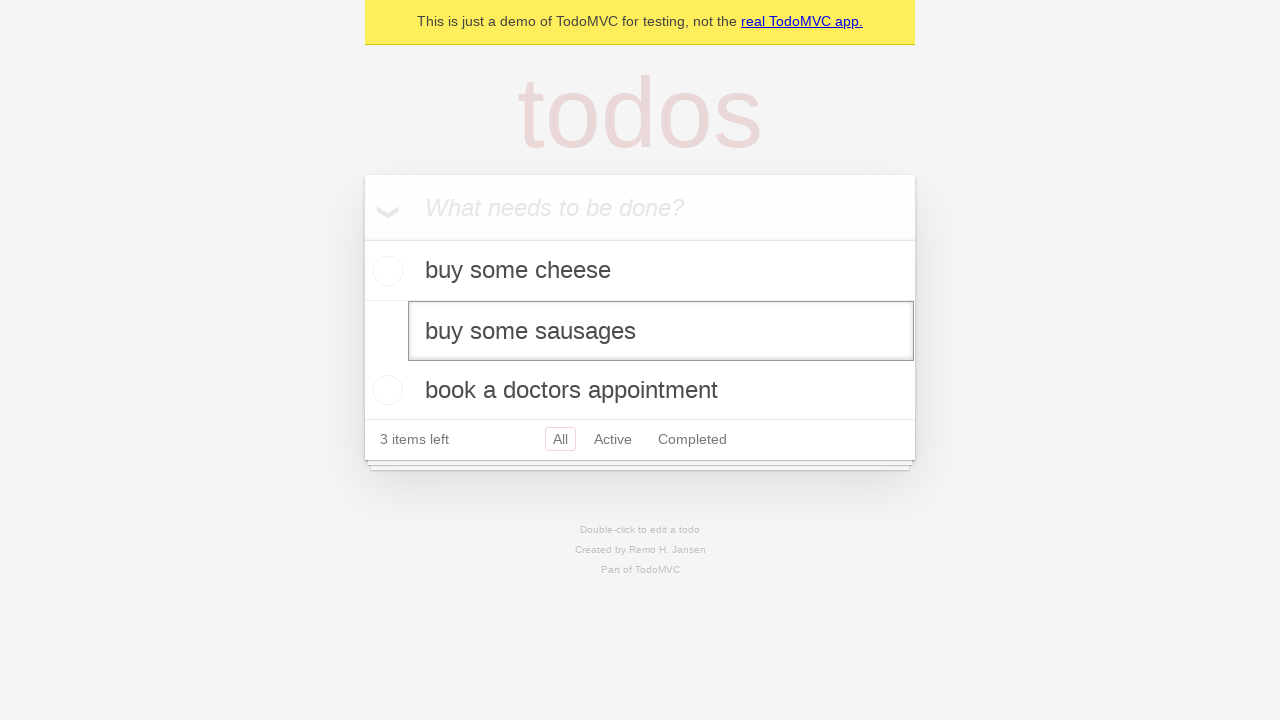

Pressed Escape to cancel edit and verify todo text reverts on [data-testid='todo-item'] >> nth=1 >> internal:role=textbox[name="Edit"i]
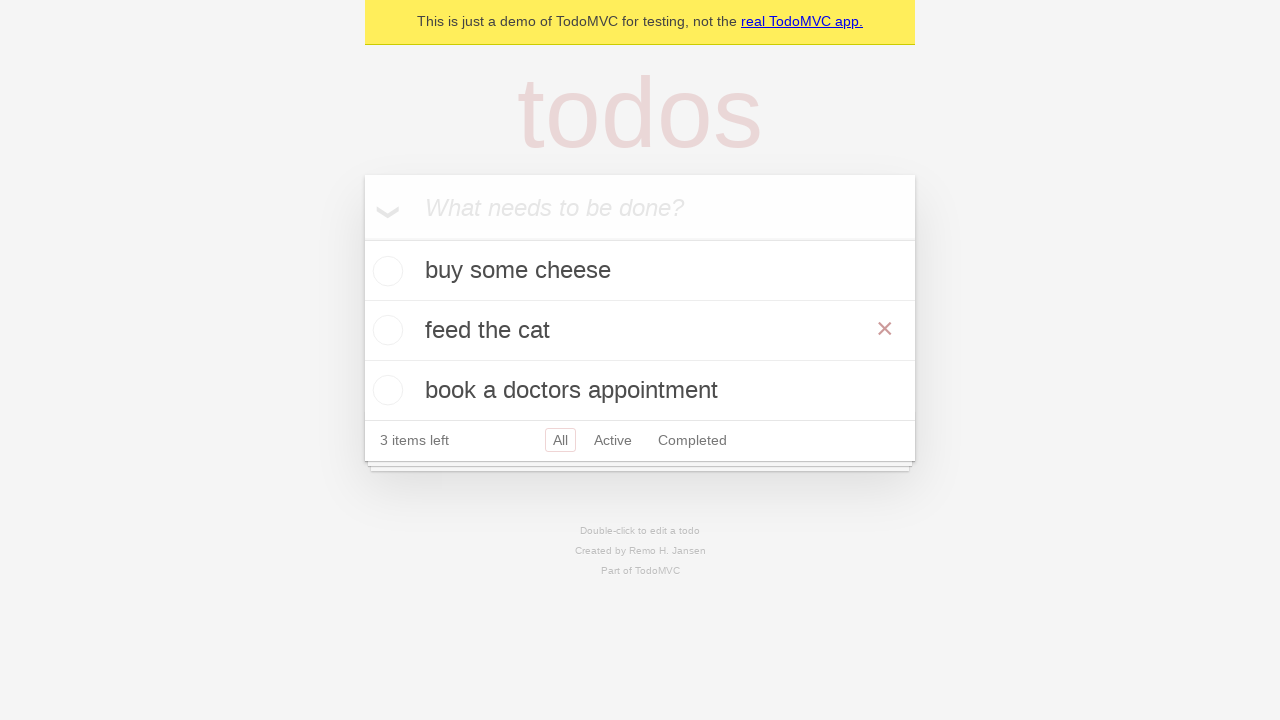

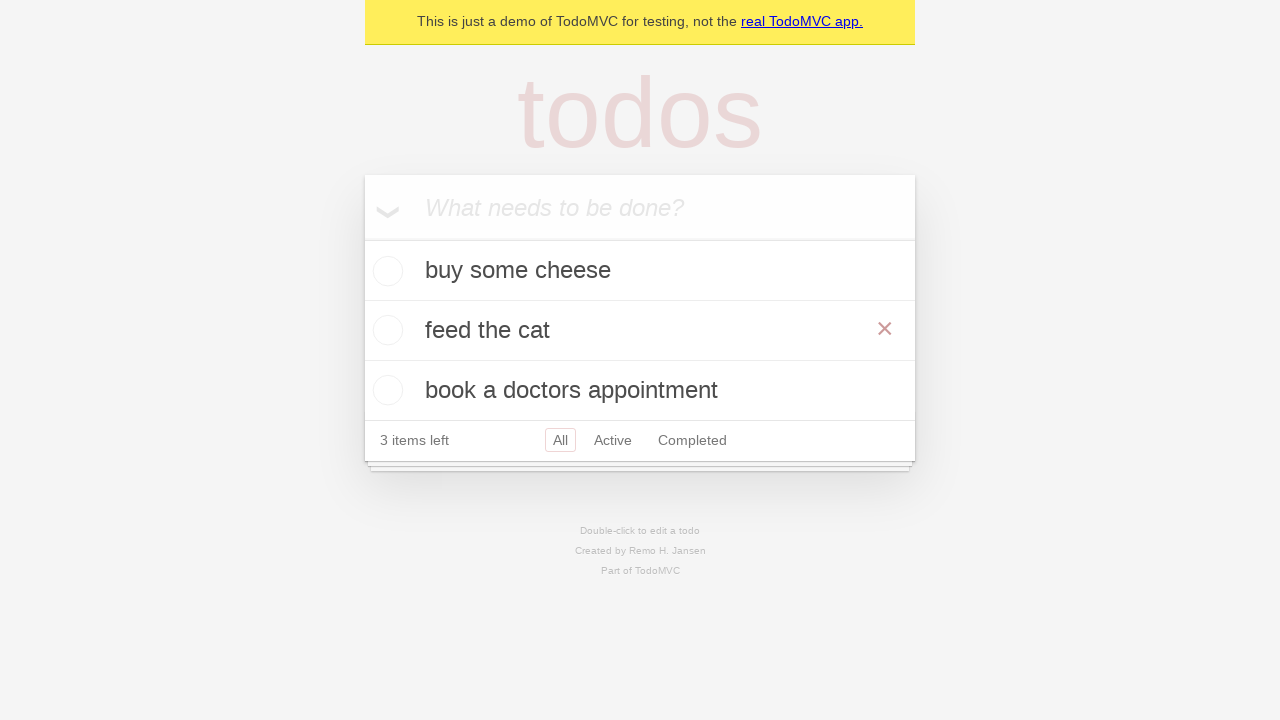